Tests a simple link by verifying its href attribute and clicking it to open in a new tab, then switching to the new tab to verify the page loaded.

Starting URL: https://demoqa.com/links

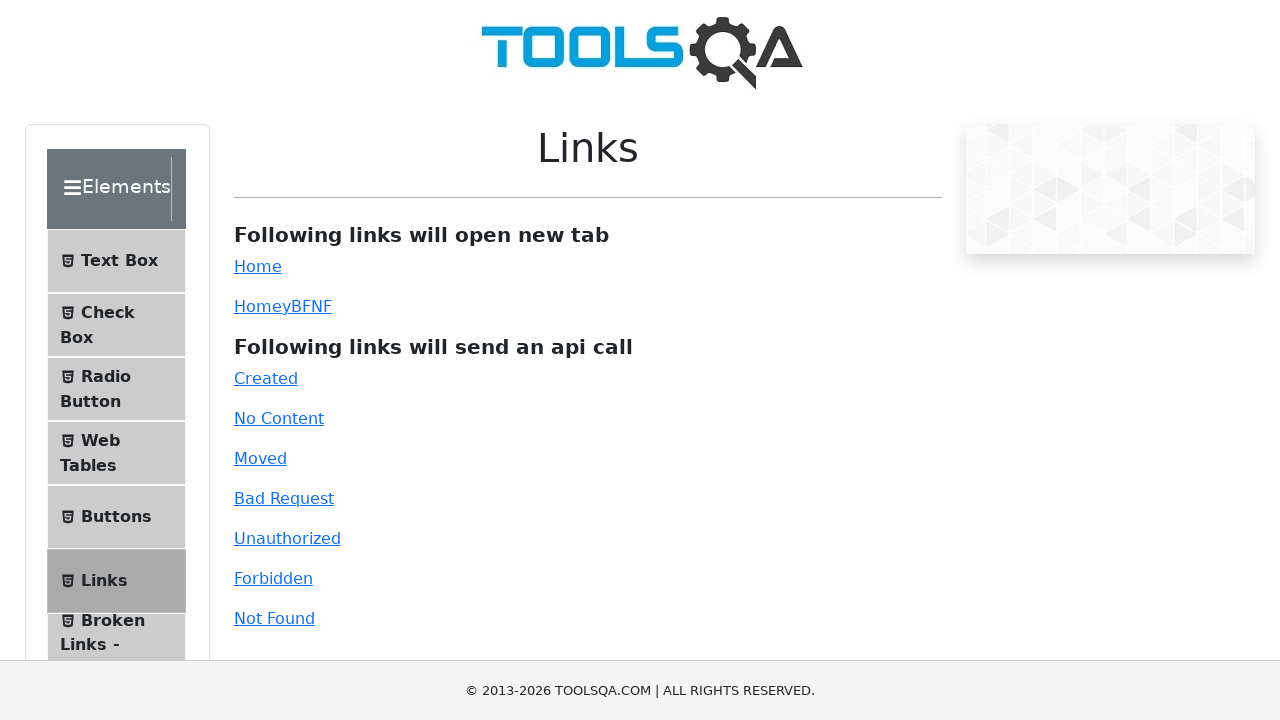

Waited for simple link element to be visible
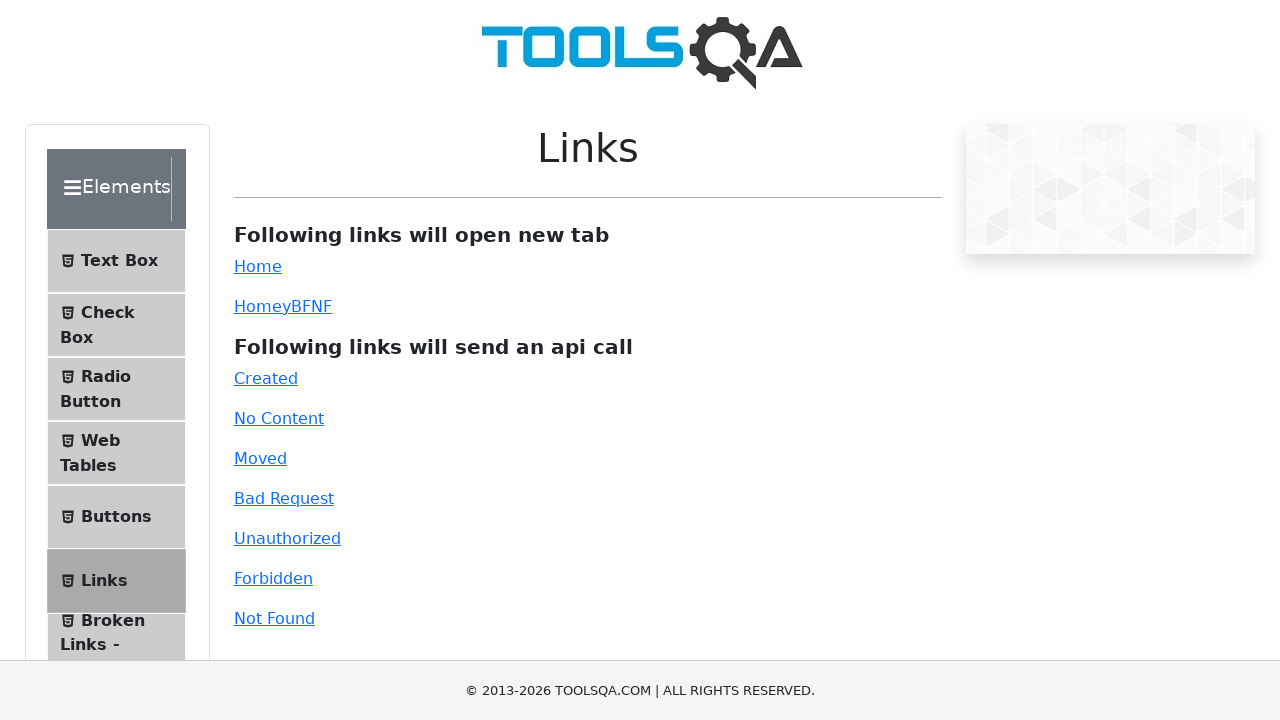

Clicked simple link to open in new tab at (258, 266) on #simpleLink
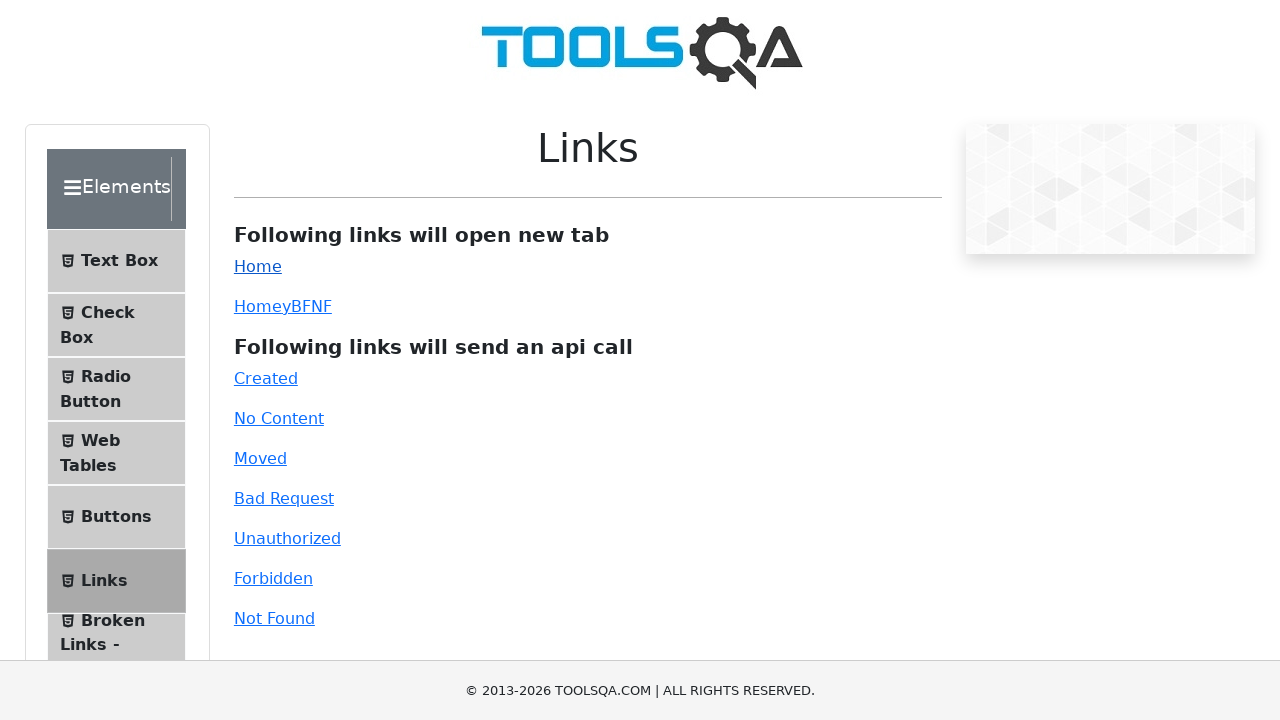

Switched to new tab and waited for page to load
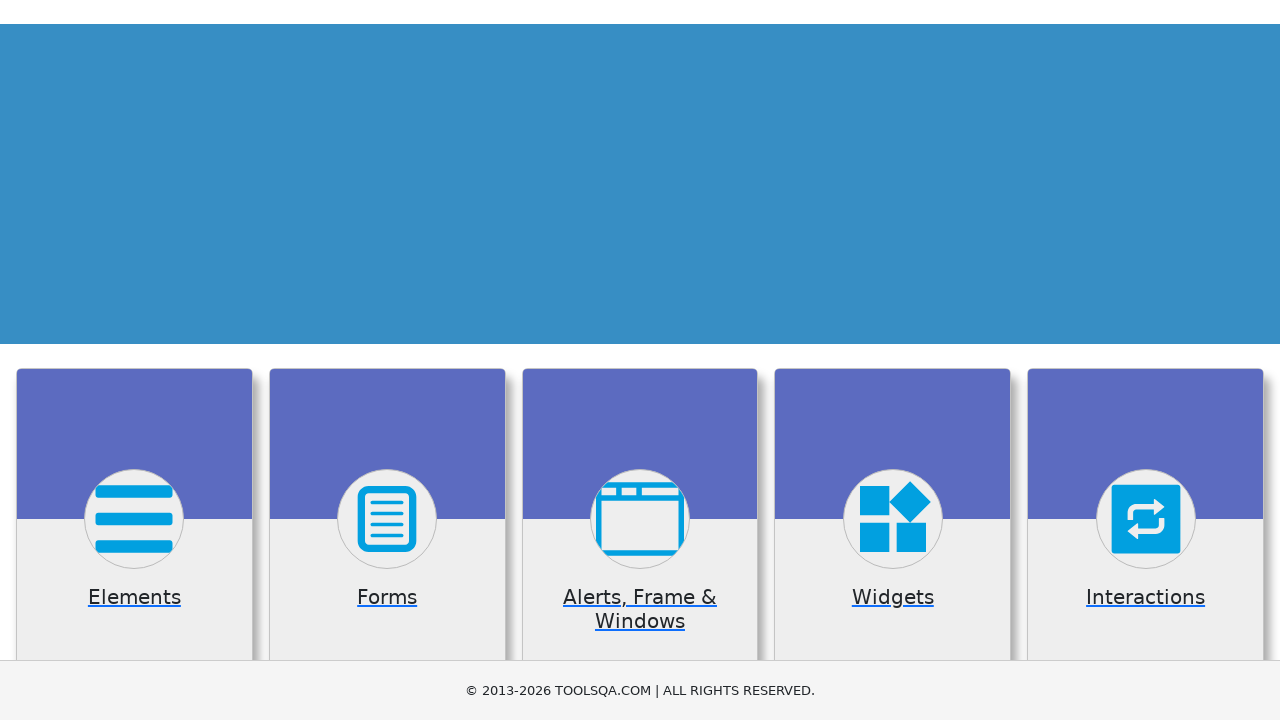

Verified banner image is displayed on new page
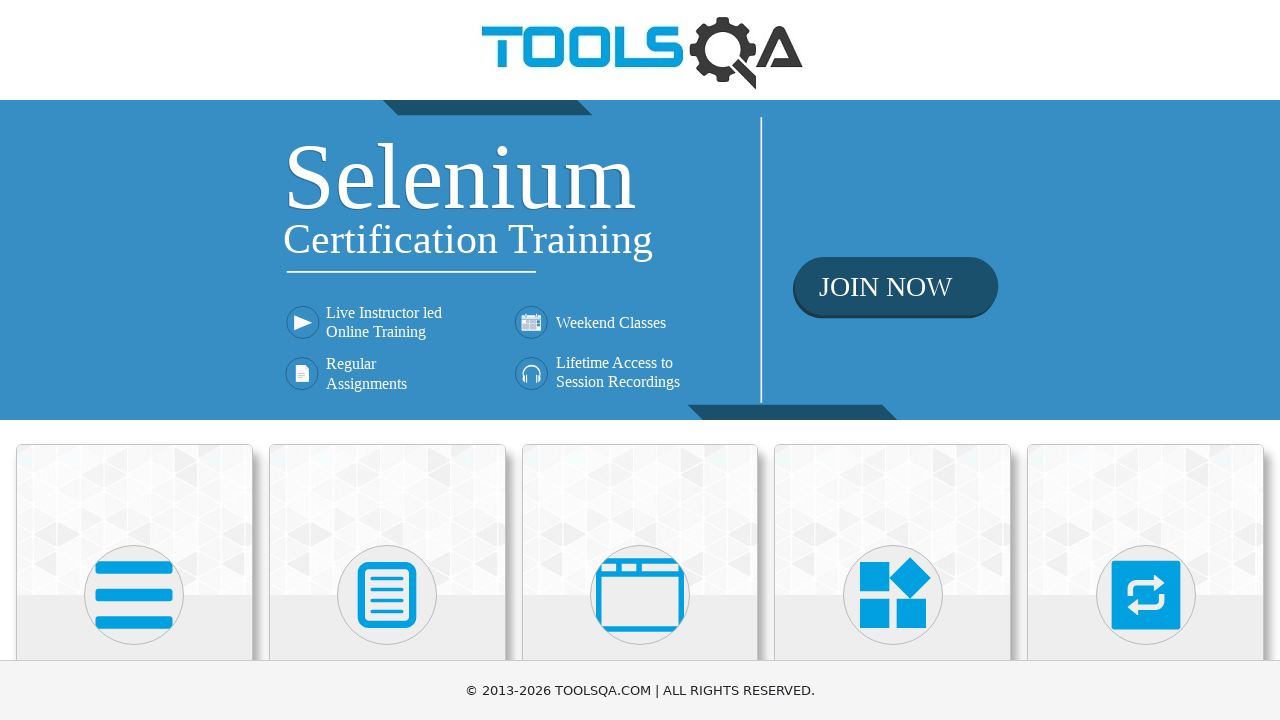

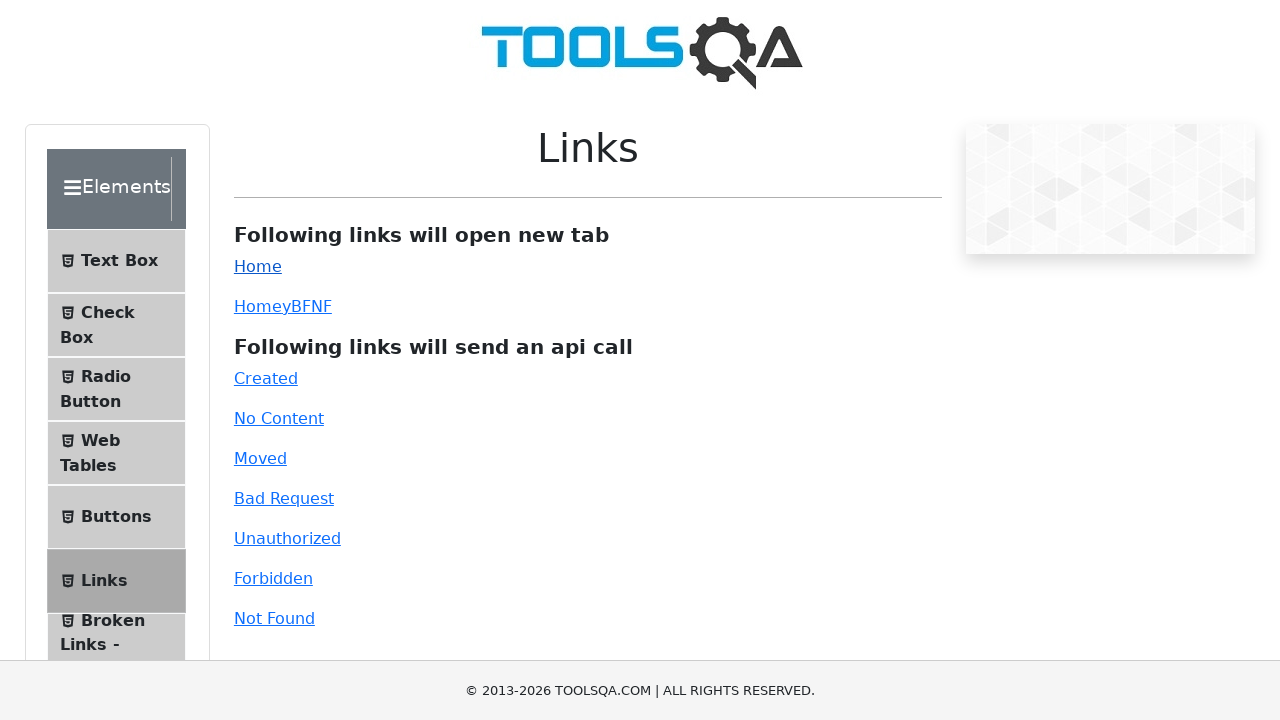